Tests alert handling functionality by triggering a prompt alert, entering text, and accepting it

Starting URL: https://www.leafground.com/alert.xhtml

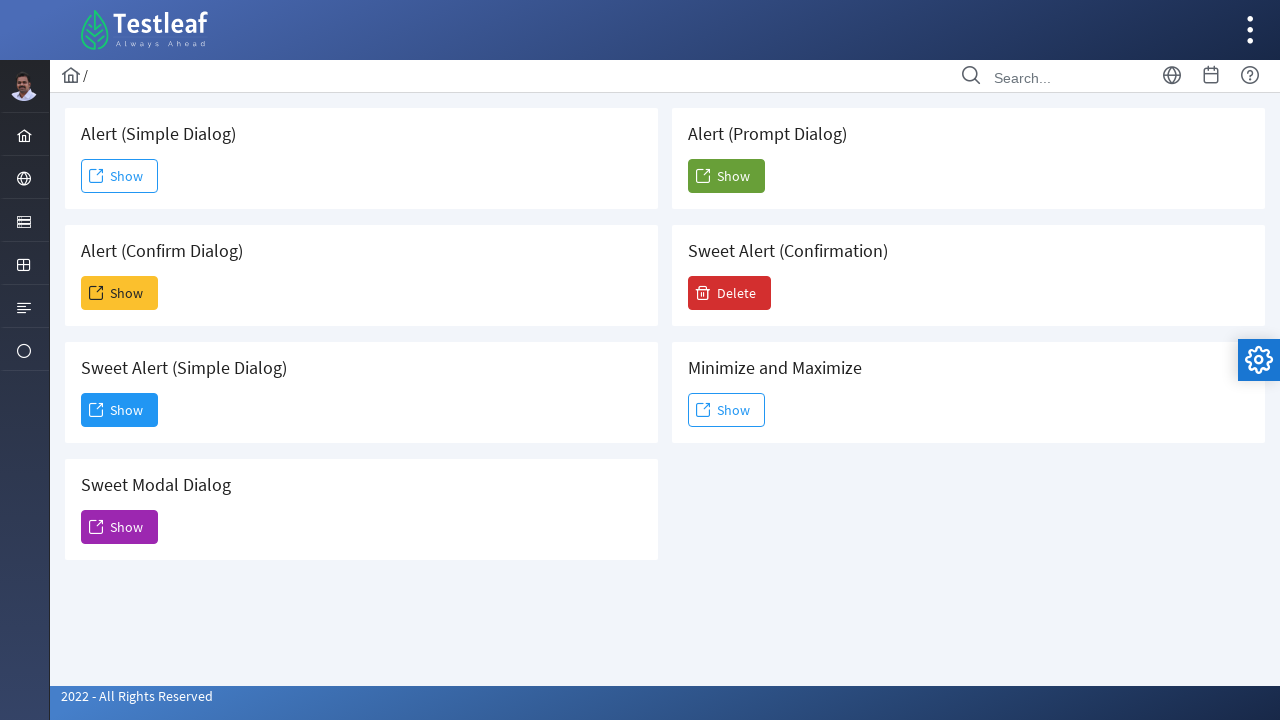

Clicked the 6th button to trigger prompt alert at (726, 176) on (//span[@class='ui-button-text ui-c'])[6]
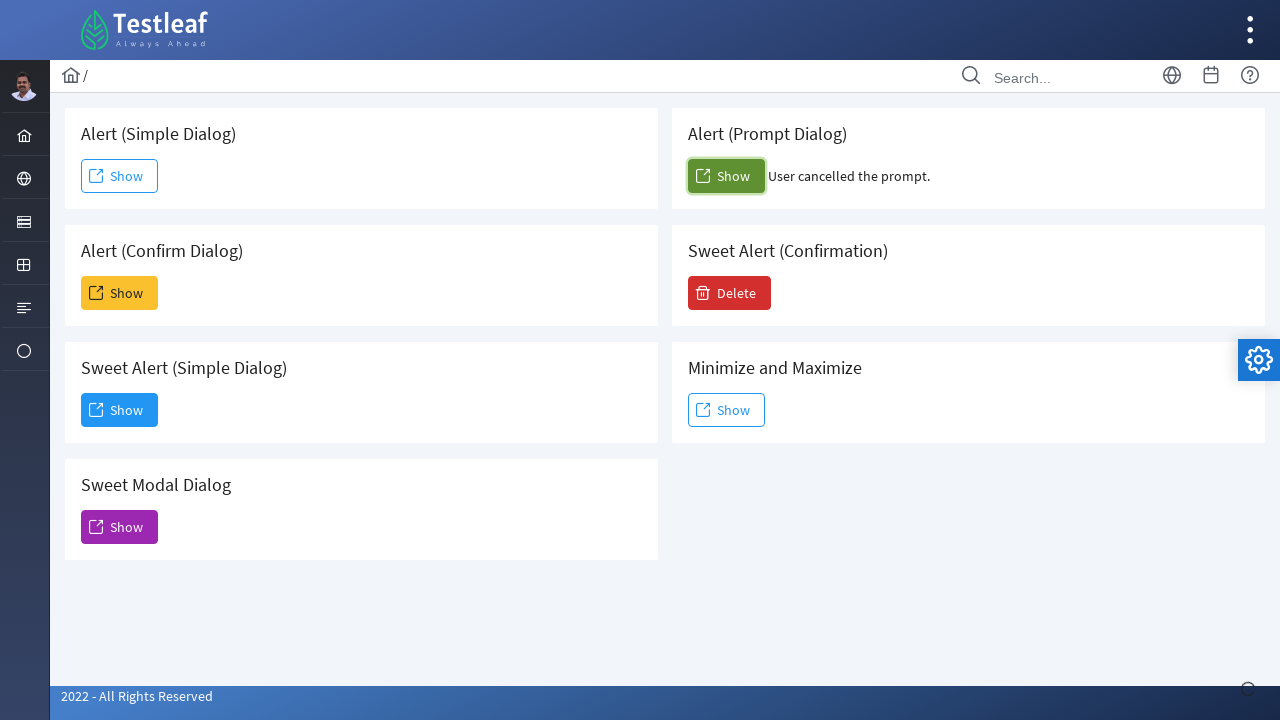

Set up dialog handler to accept prompt with text 'This is Gangadaran'
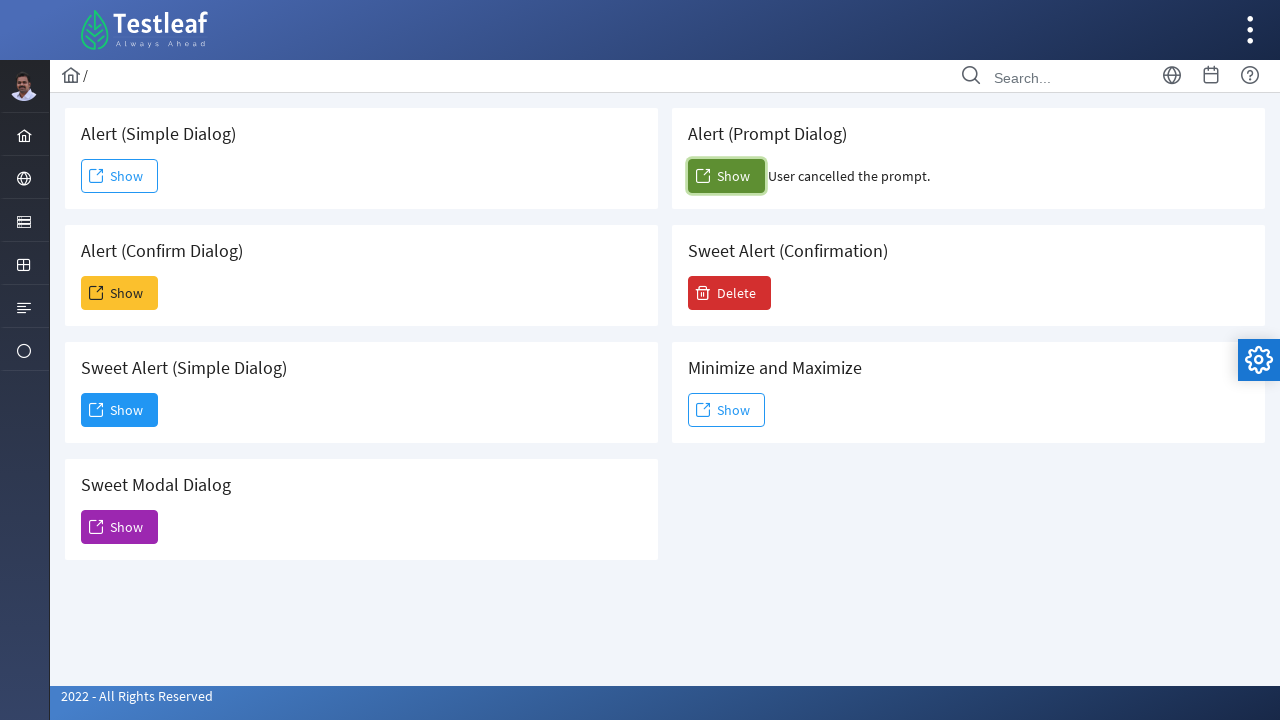

Waited 2 seconds for alert to be processed
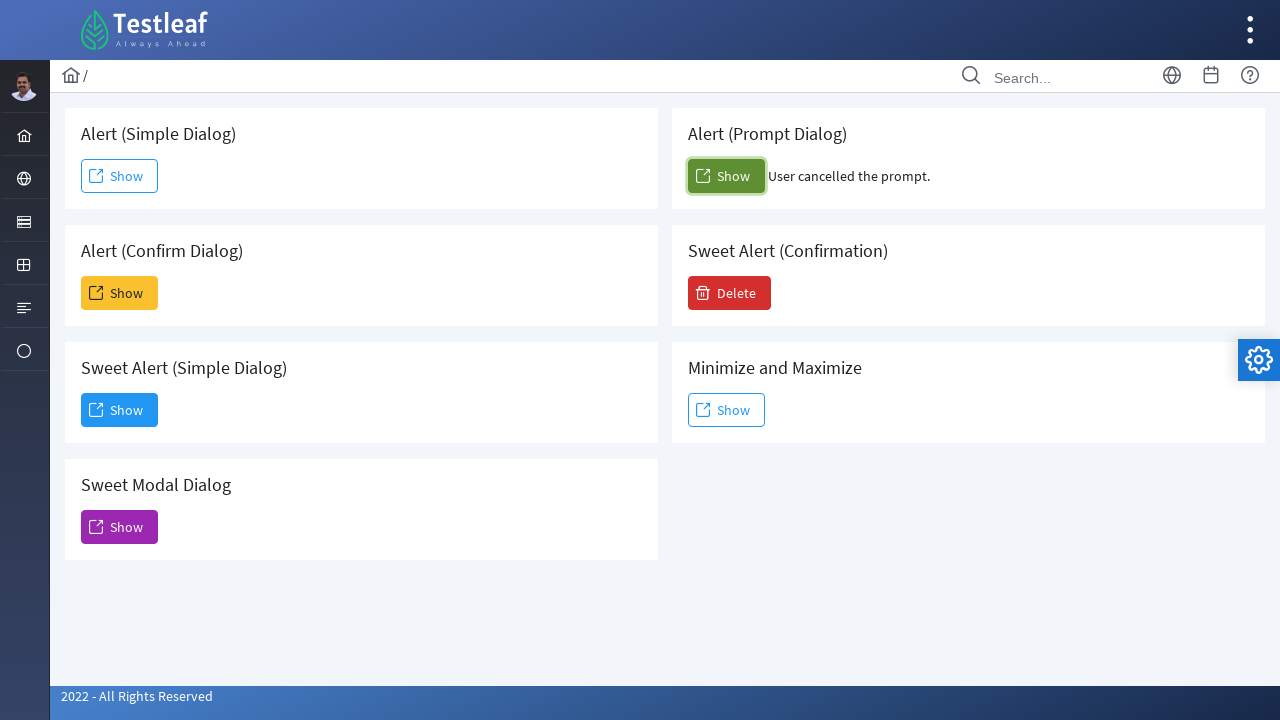

Verified page is still accessible by retrieving page title
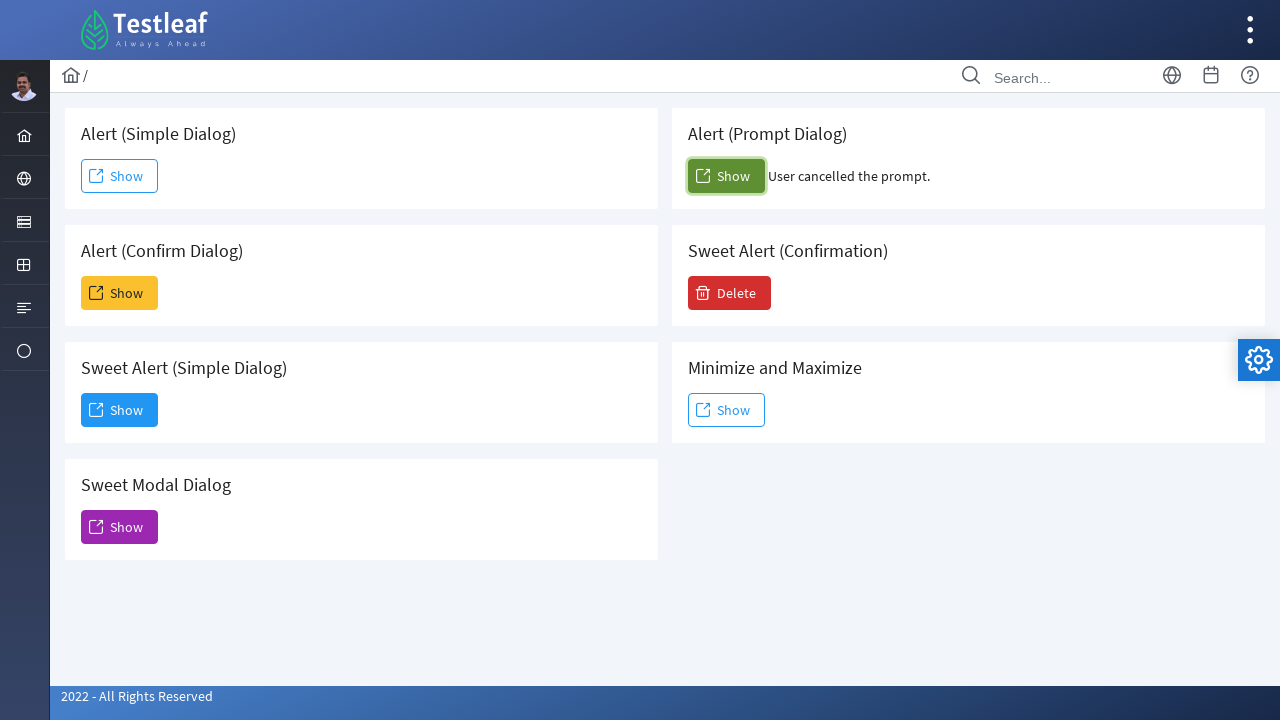

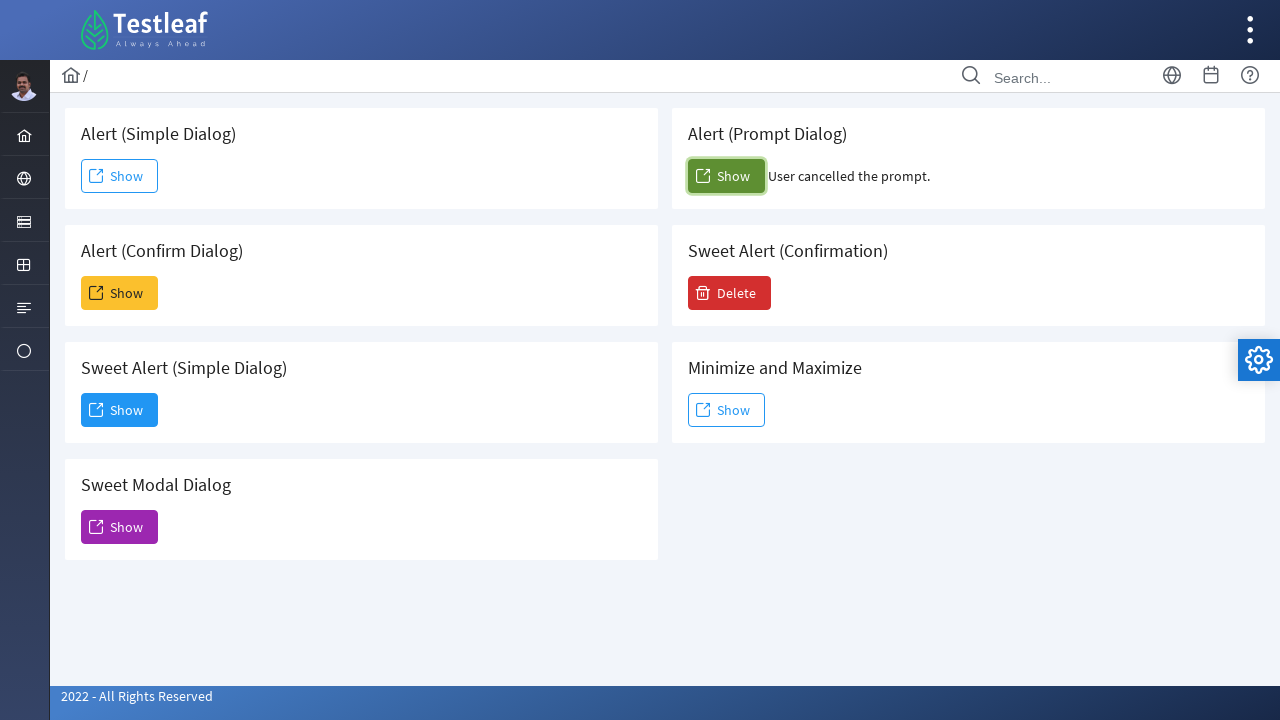